Tests dropdown selection functionality by selecting options from a Skills dropdown using visible text and index methods

Starting URL: https://demo.automationtesting.in/Register.html

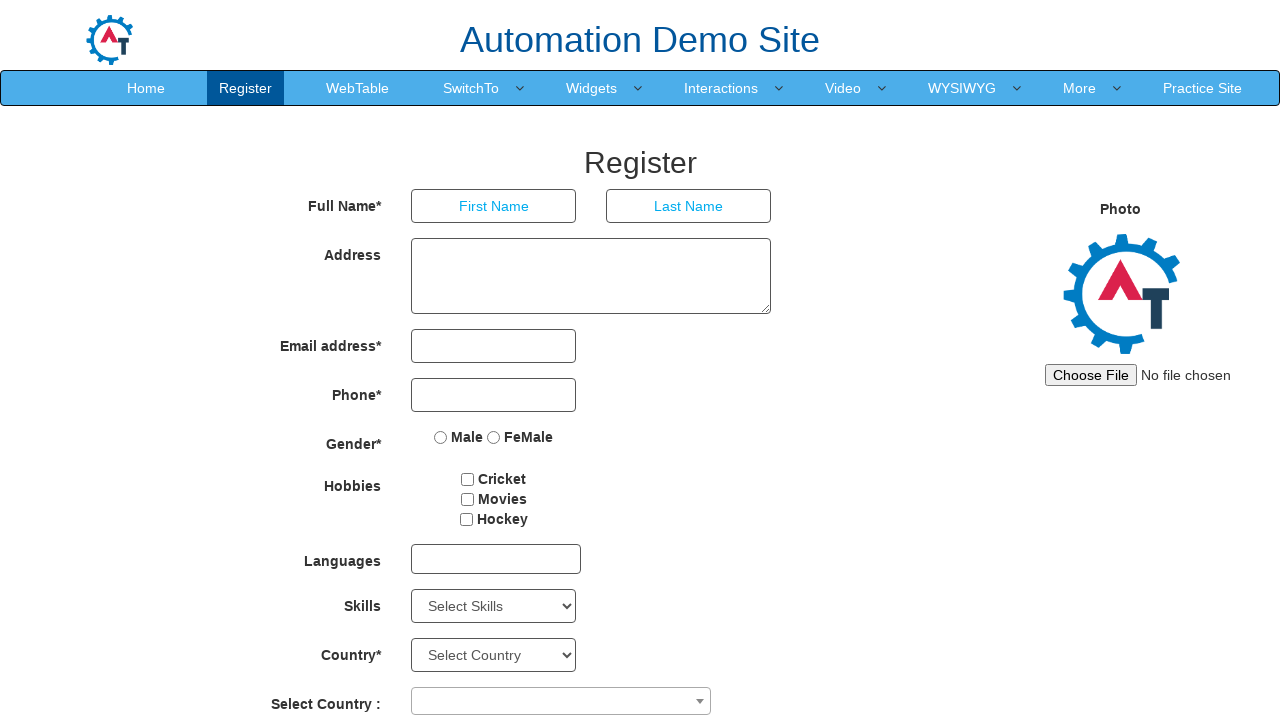

Selected 'Python' from Skills dropdown by visible text on #Skills
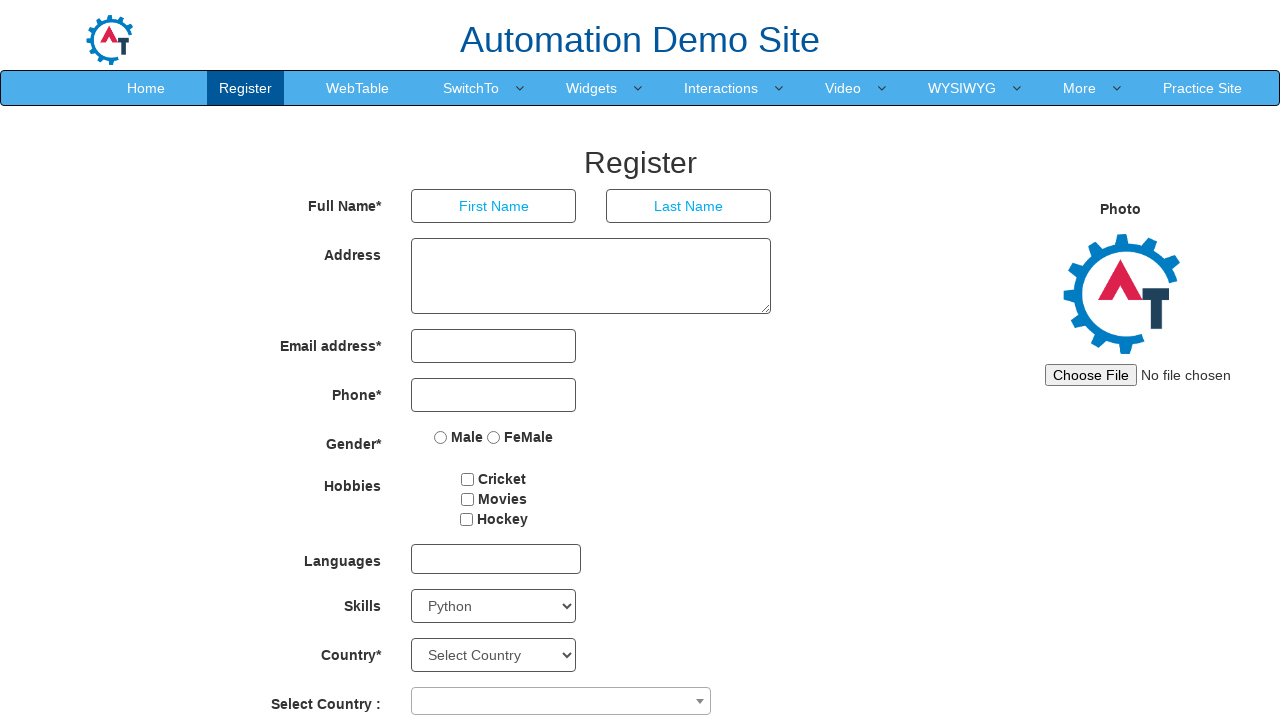

Selected option at index 2 from Skills dropdown on #Skills
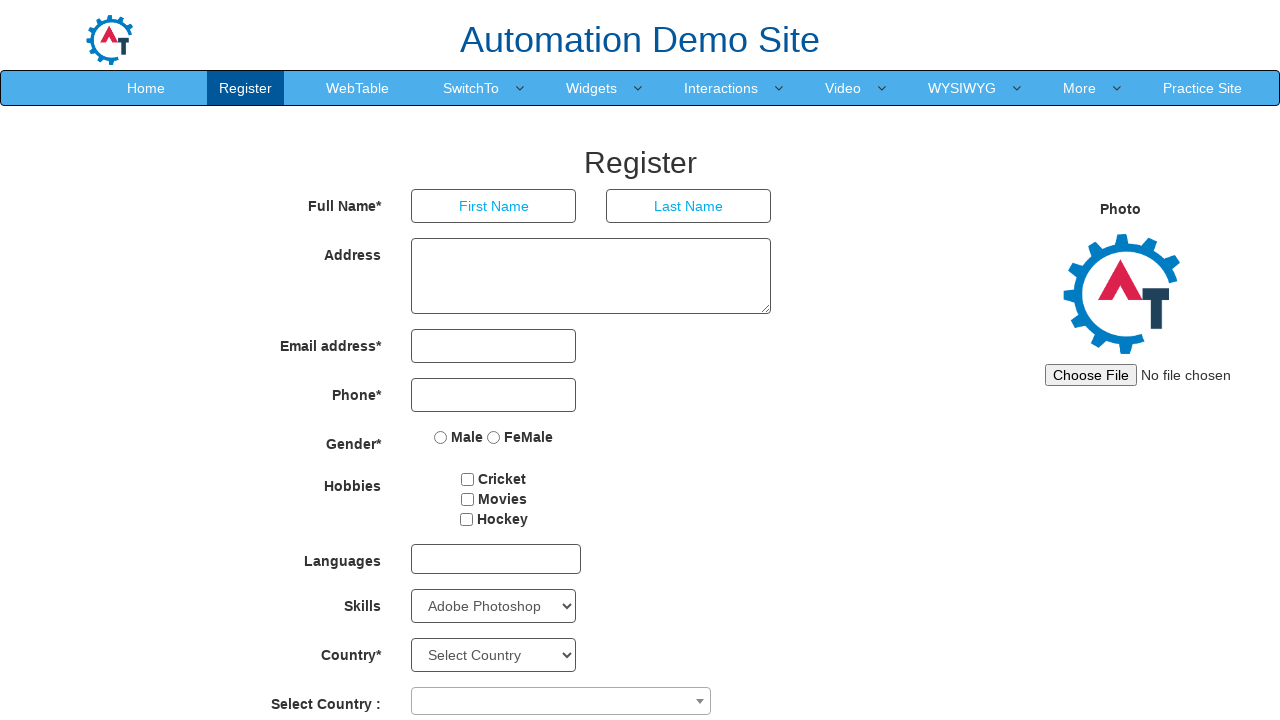

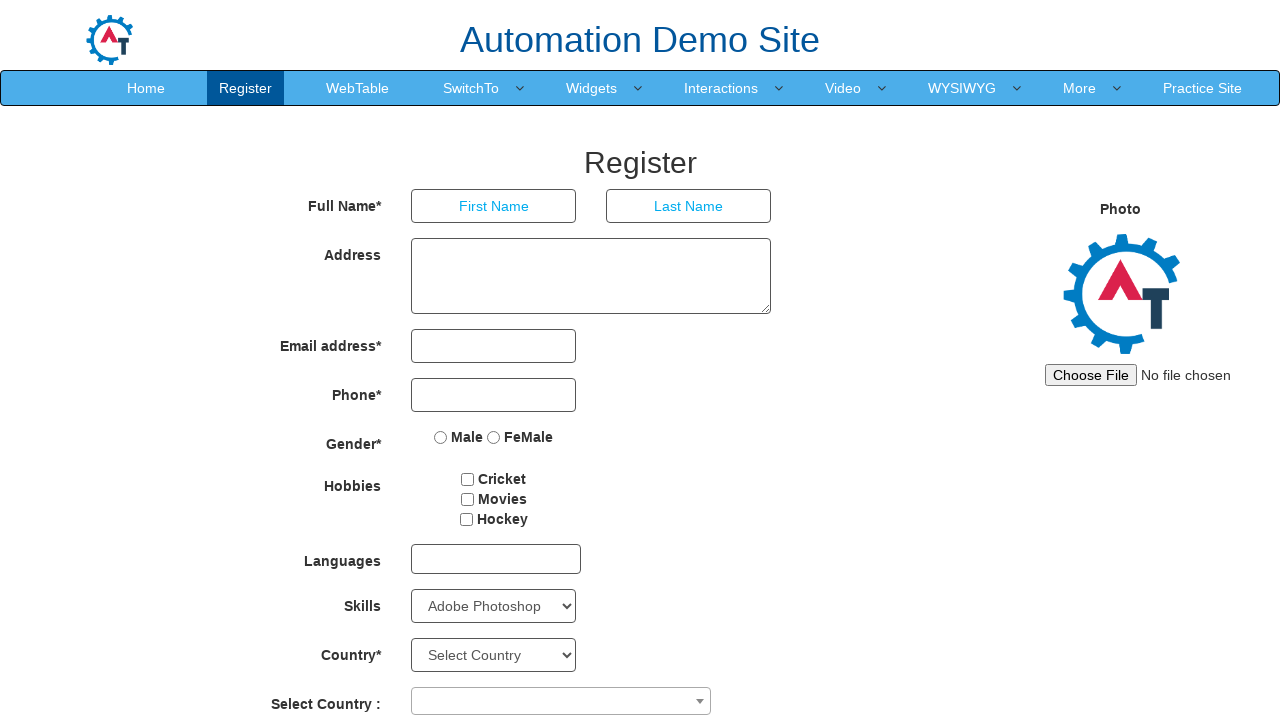